Tests the subject input field on the practice form by adding multiple subjects and then removing one of them

Starting URL: https://demoqa.com/

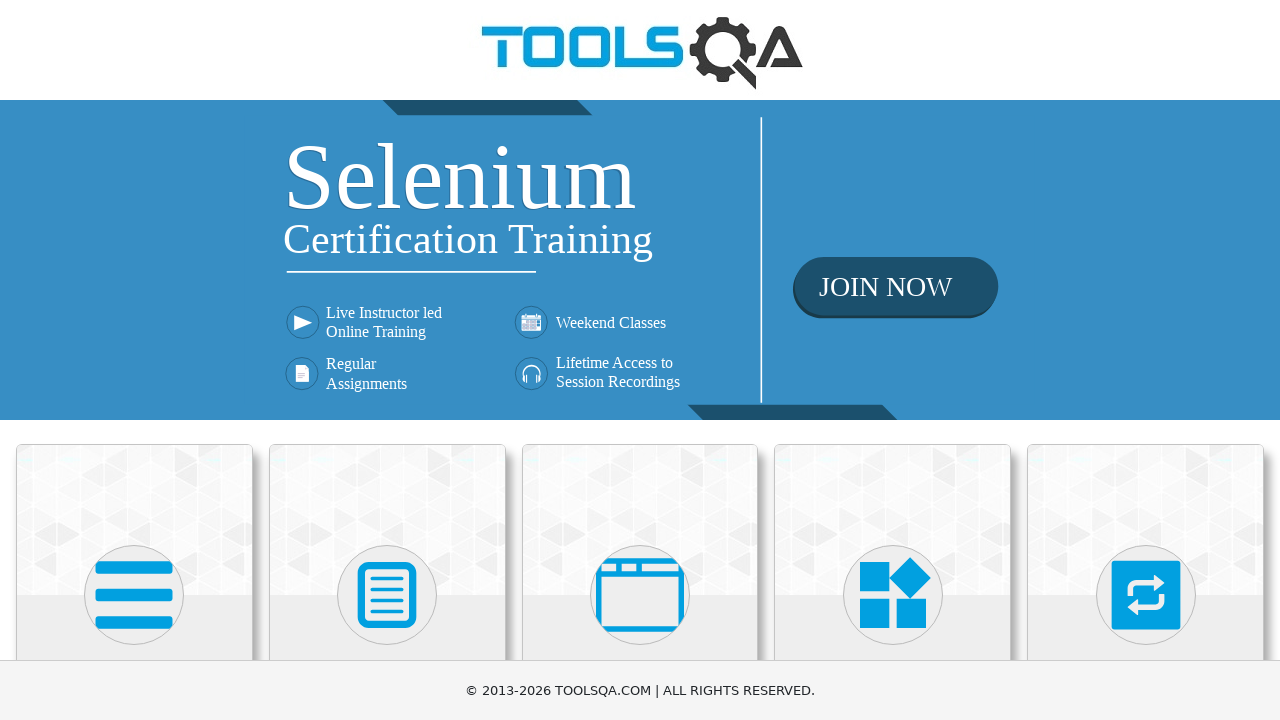

Scrolled down to see Forms section
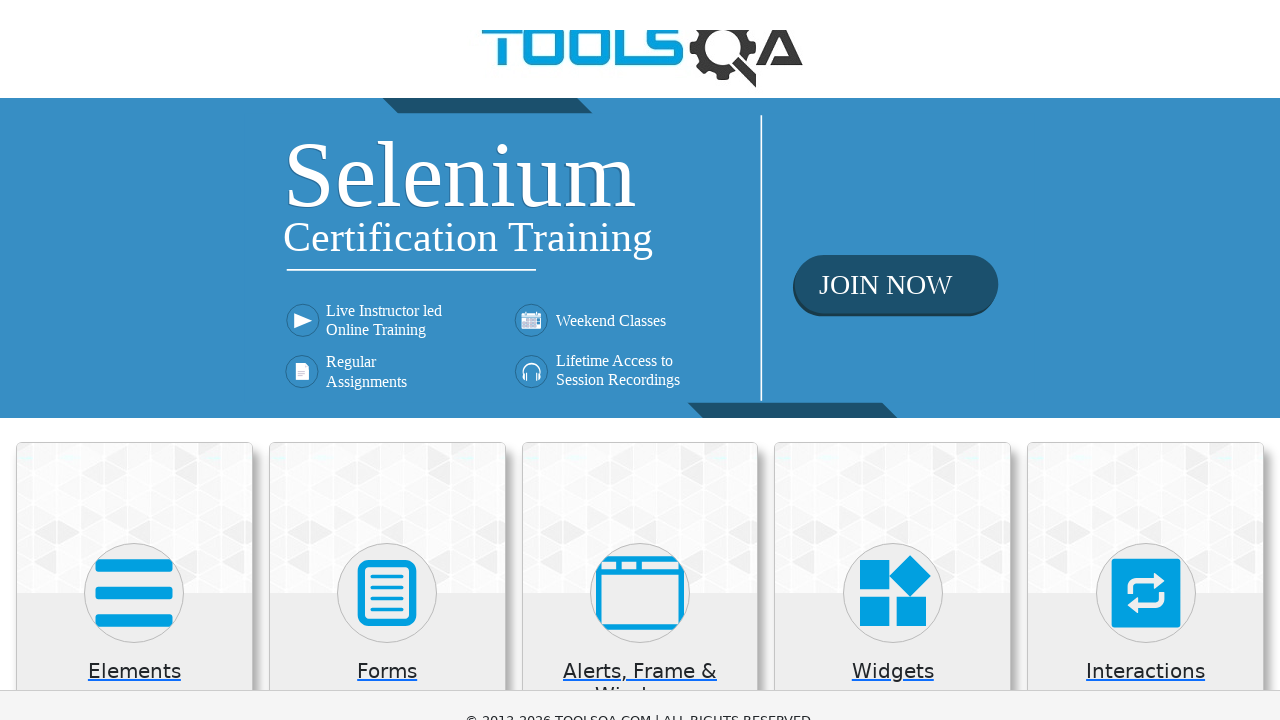

Clicked on Forms section at (387, 173) on xpath=//h5[text()='Forms']
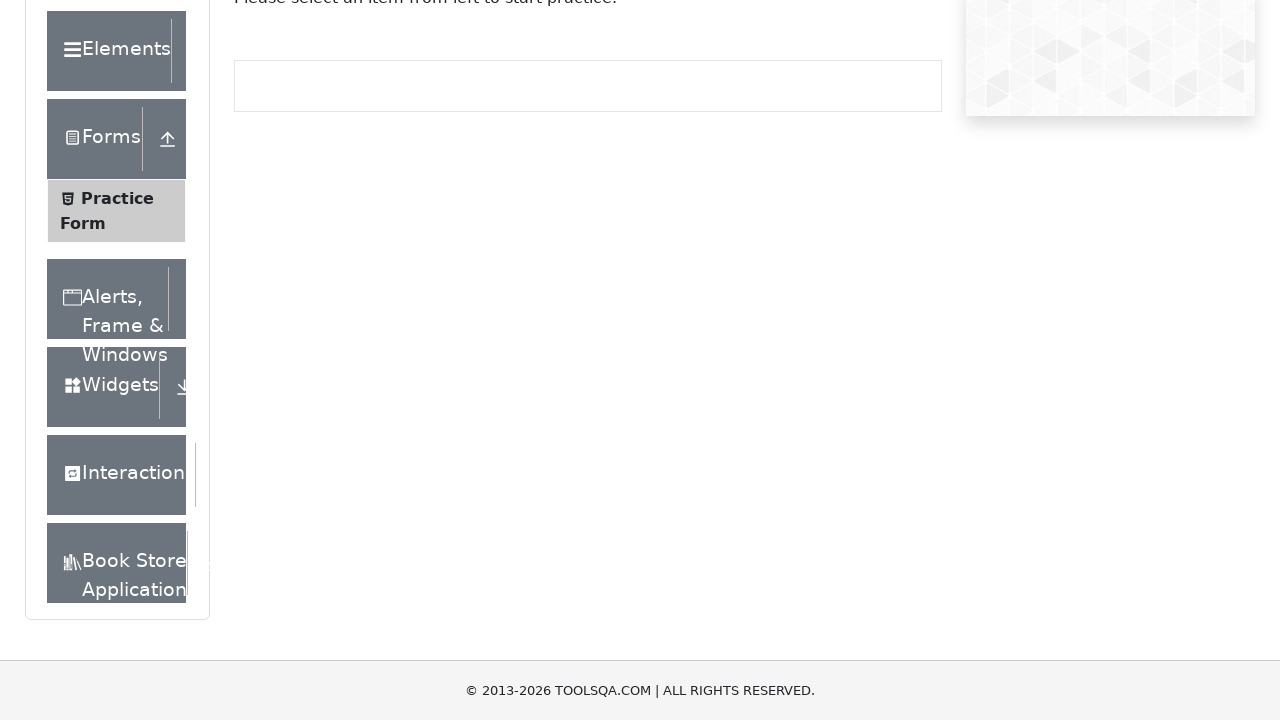

Clicked on Practice Form option at (117, 198) on xpath=//span[text()='Practice Form']
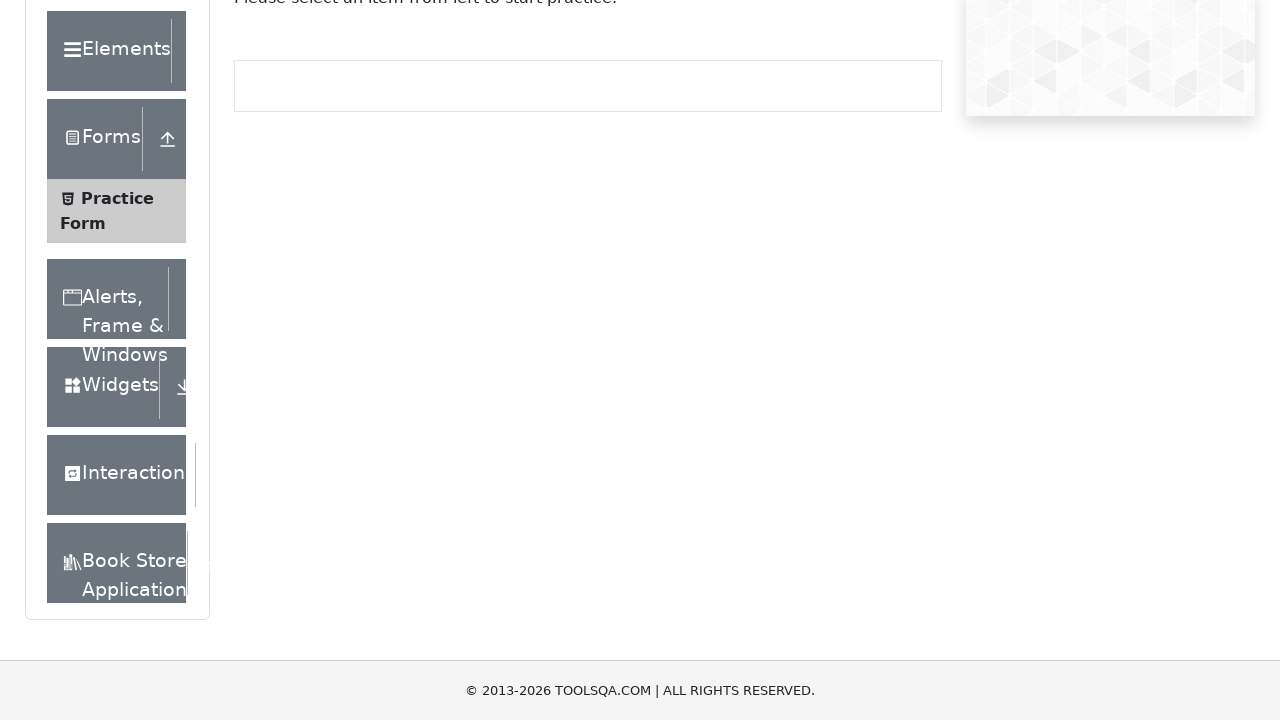

Scrolled down to see subjects field
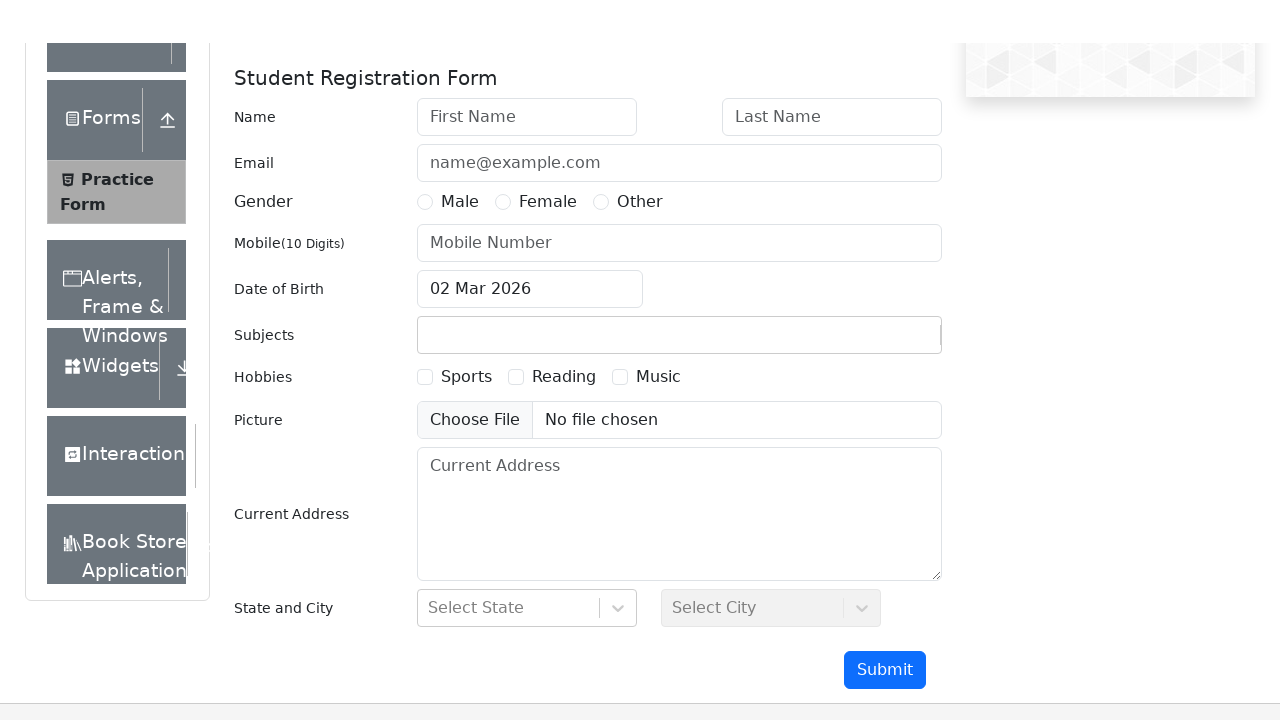

Located subjects input field
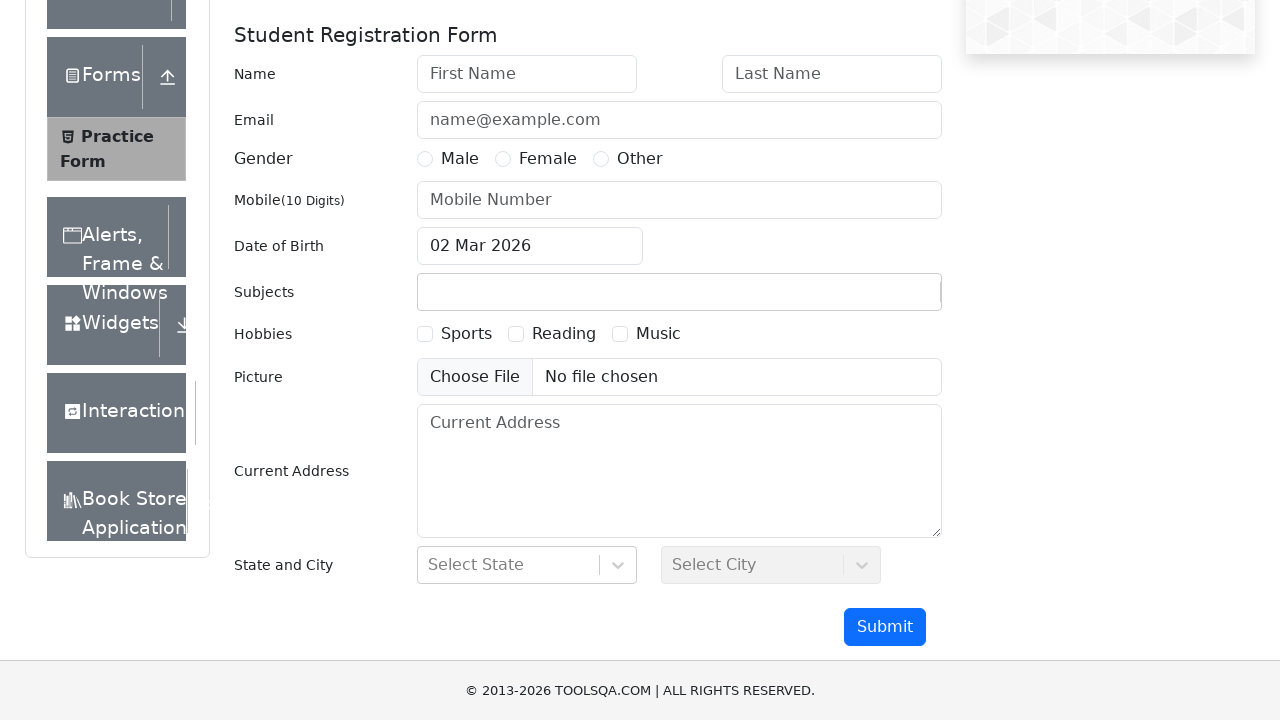

Filled subjects input with 'Accounting' on #subjectsInput
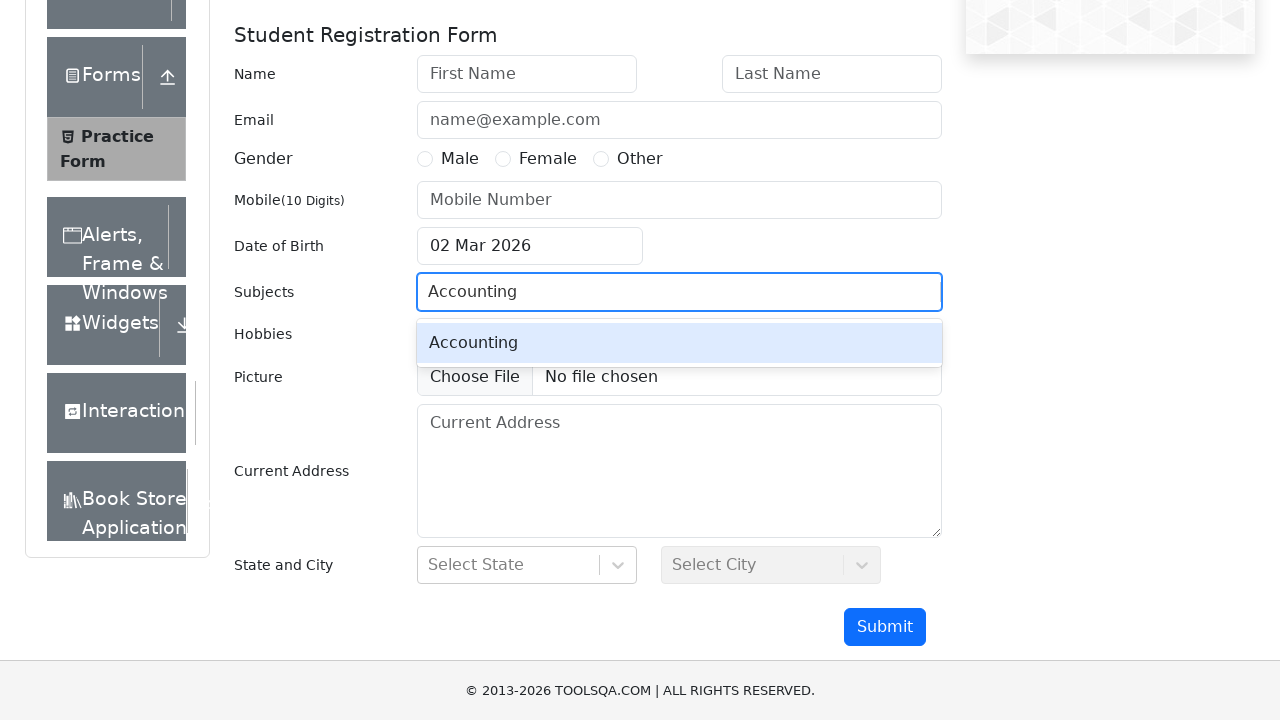

Pressed Enter to add Accounting subject on #subjectsInput
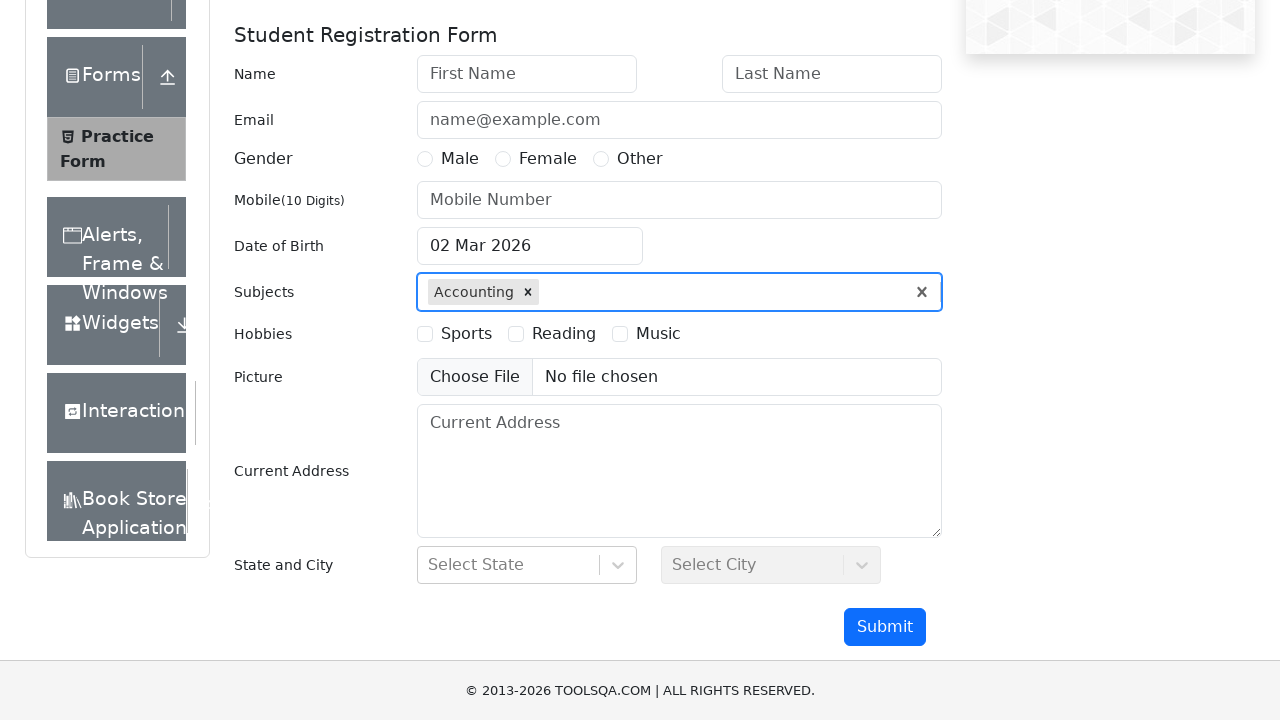

Filled subjects input with 'Maths' on #subjectsInput
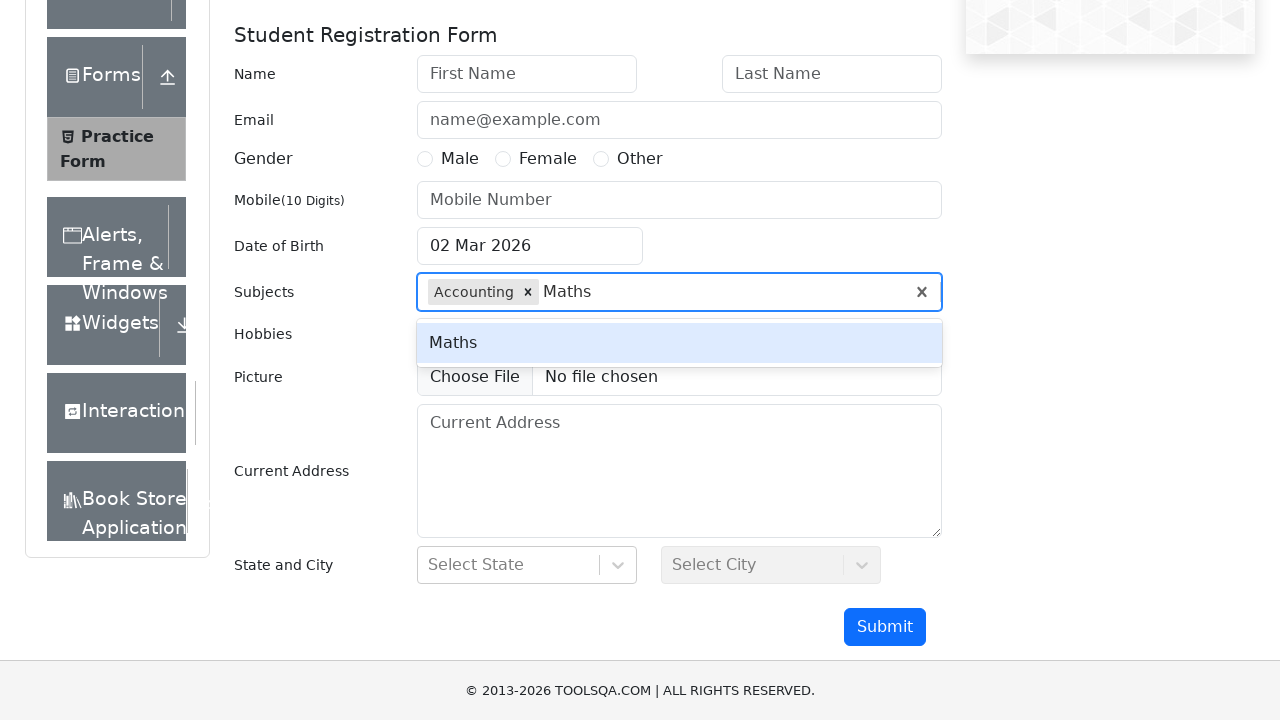

Pressed Enter to add Maths subject on #subjectsInput
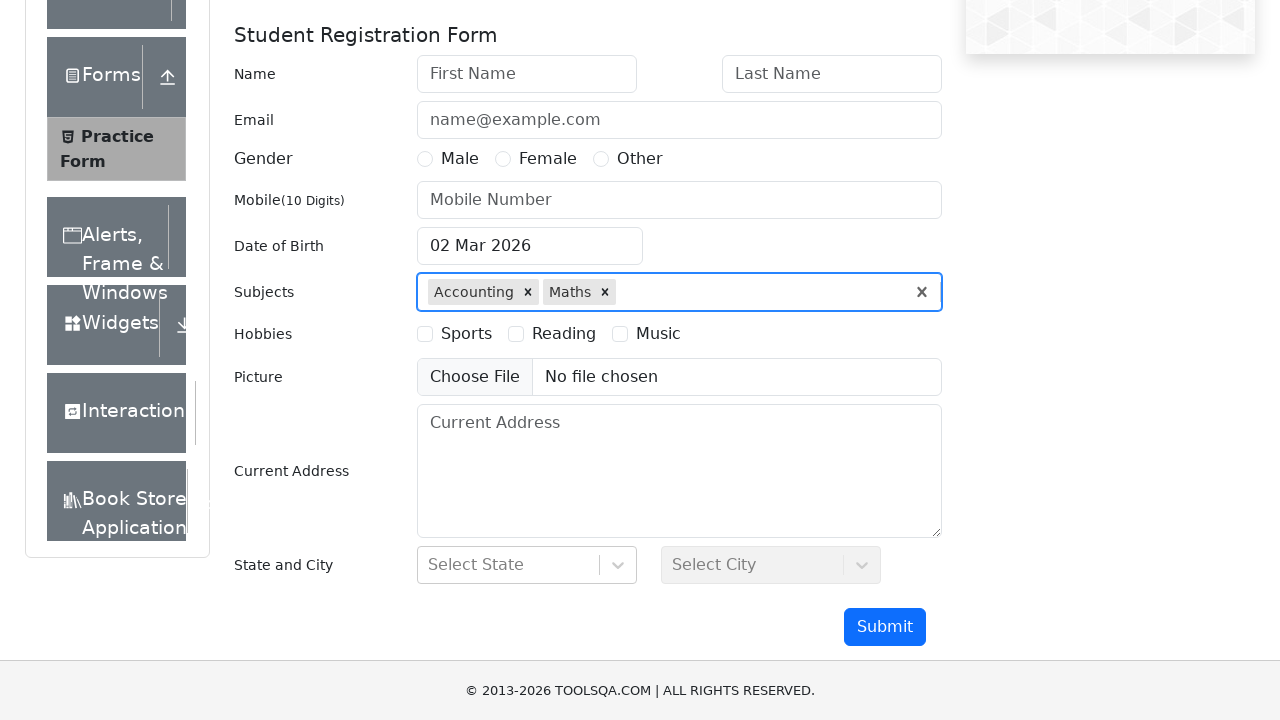

Clicked delete button to remove Accounting subject at (528, 292) on //div[contains(@class,"multiValue")][./div[text()="Accounting"]]/div[2]
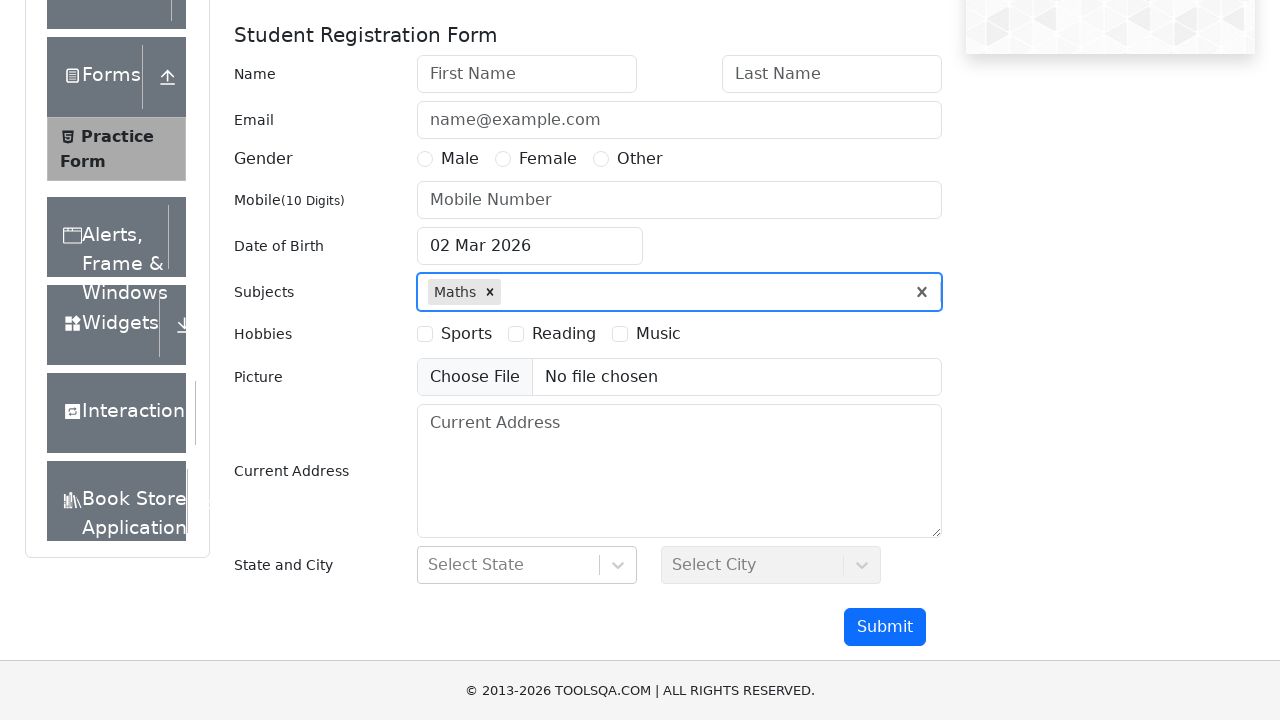

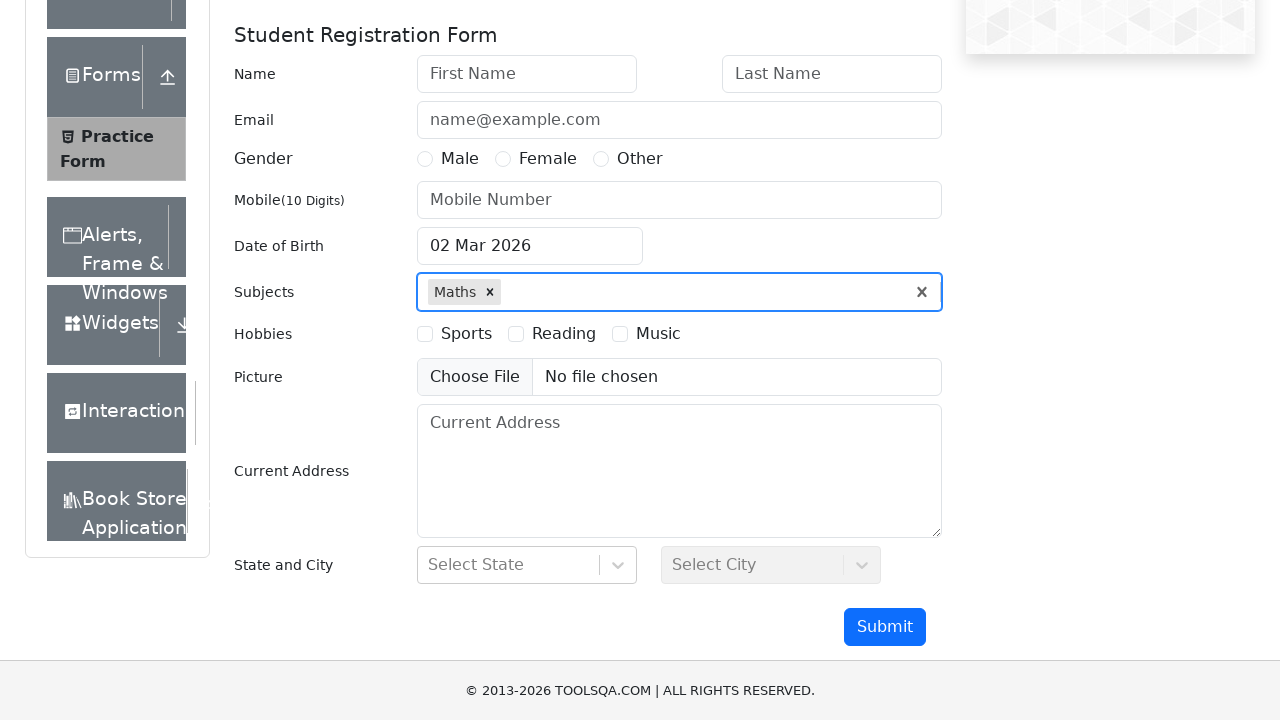